Solves a math captcha by extracting a value from an element attribute, calculating the result, and submitting the form with checkbox and radio button selections

Starting URL: http://suninjuly.github.io/get_attribute.html

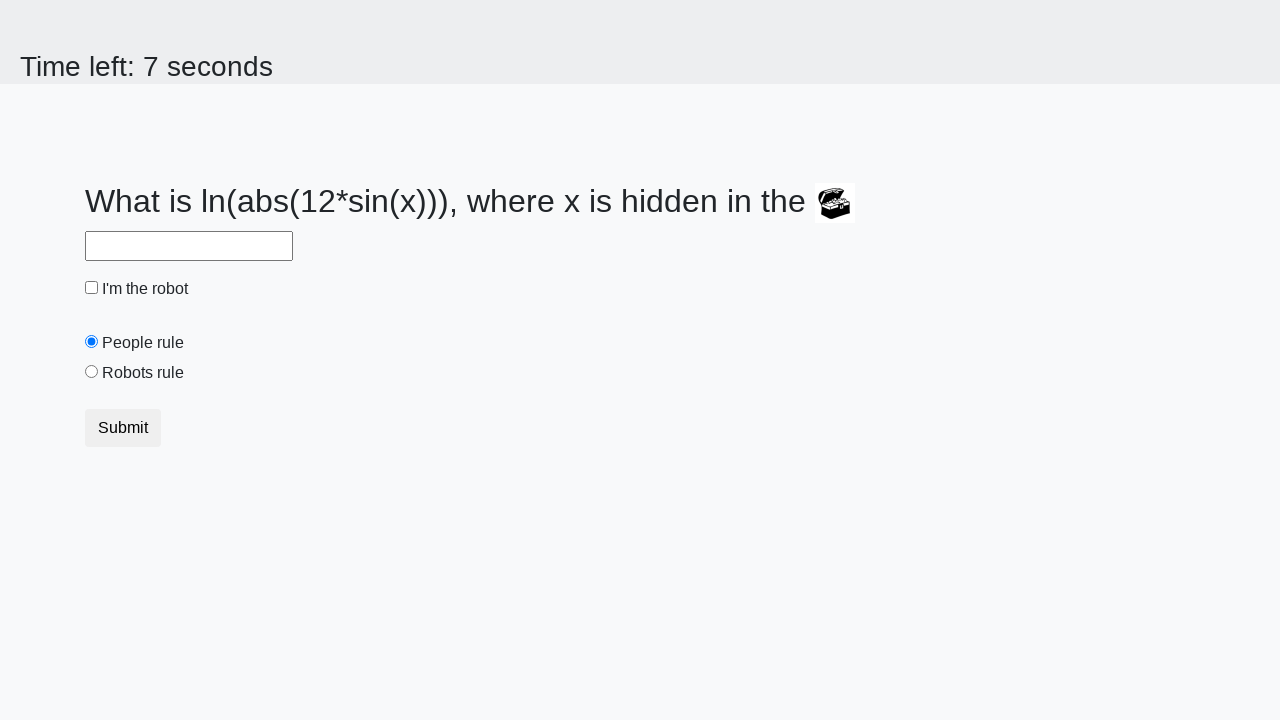

Located treasure element with valuex attribute
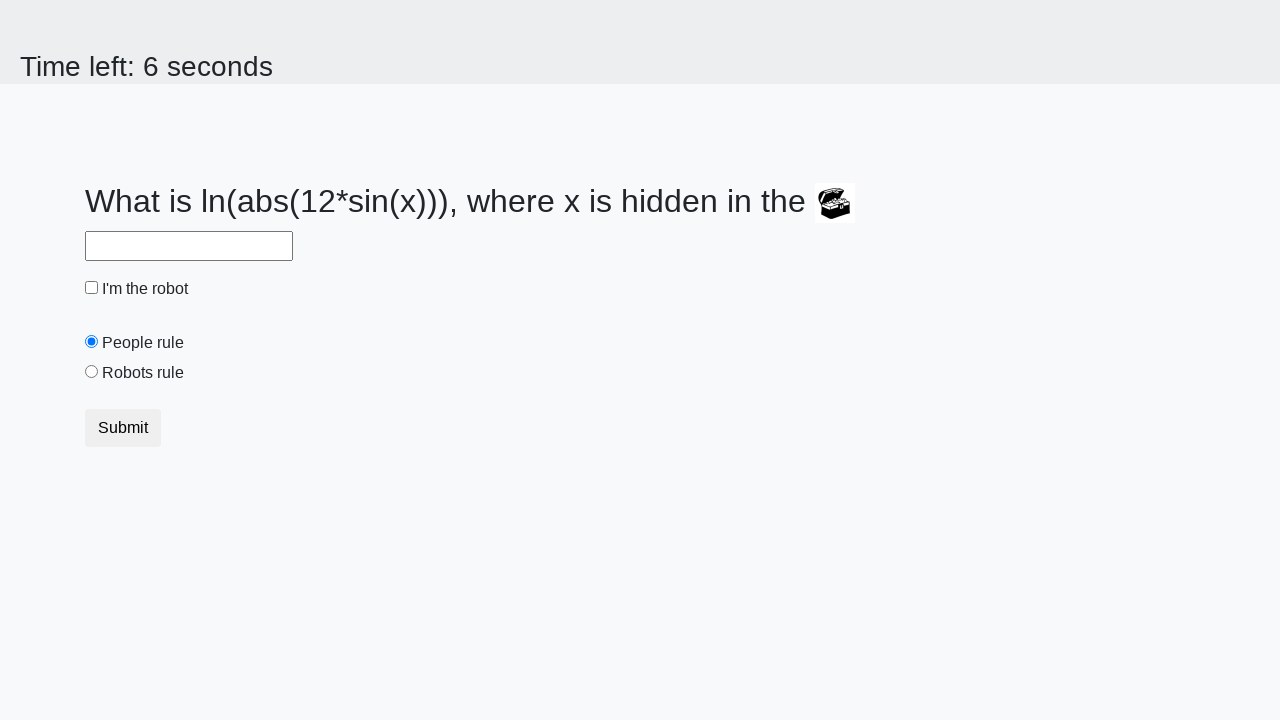

Extracted valuex attribute value from treasure element
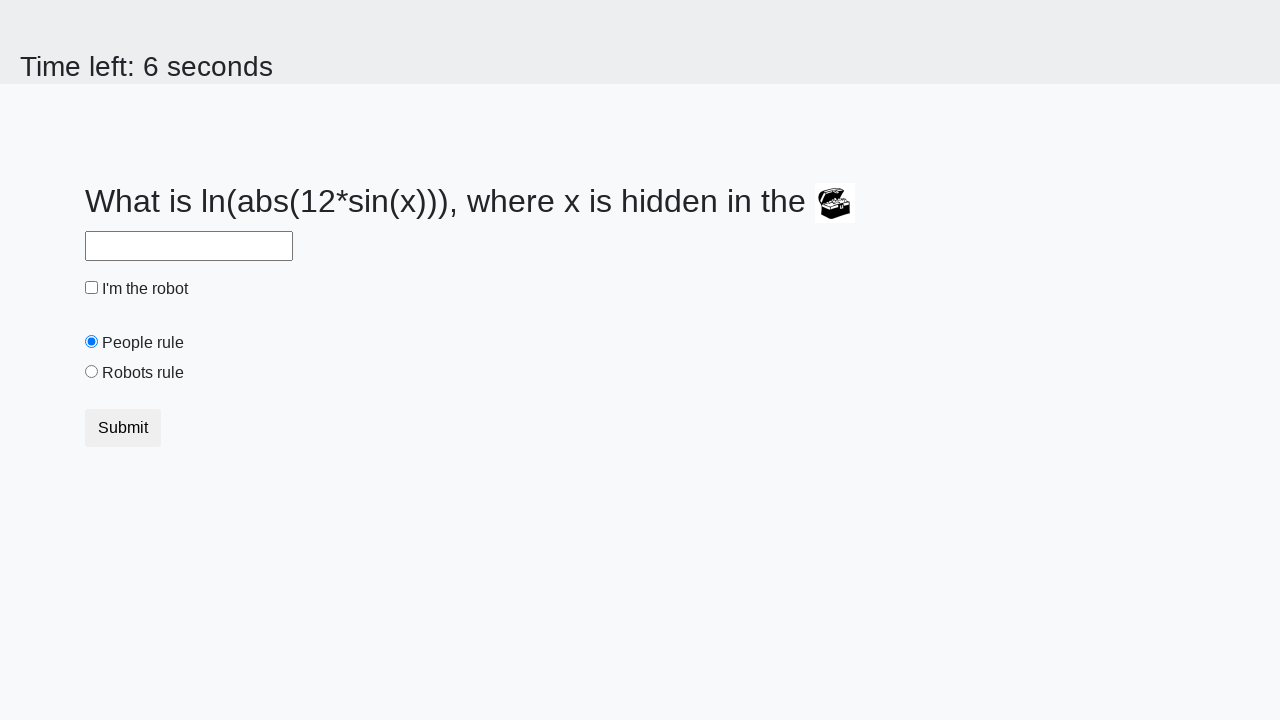

Calculated result using math formula: 1.4489366929511938
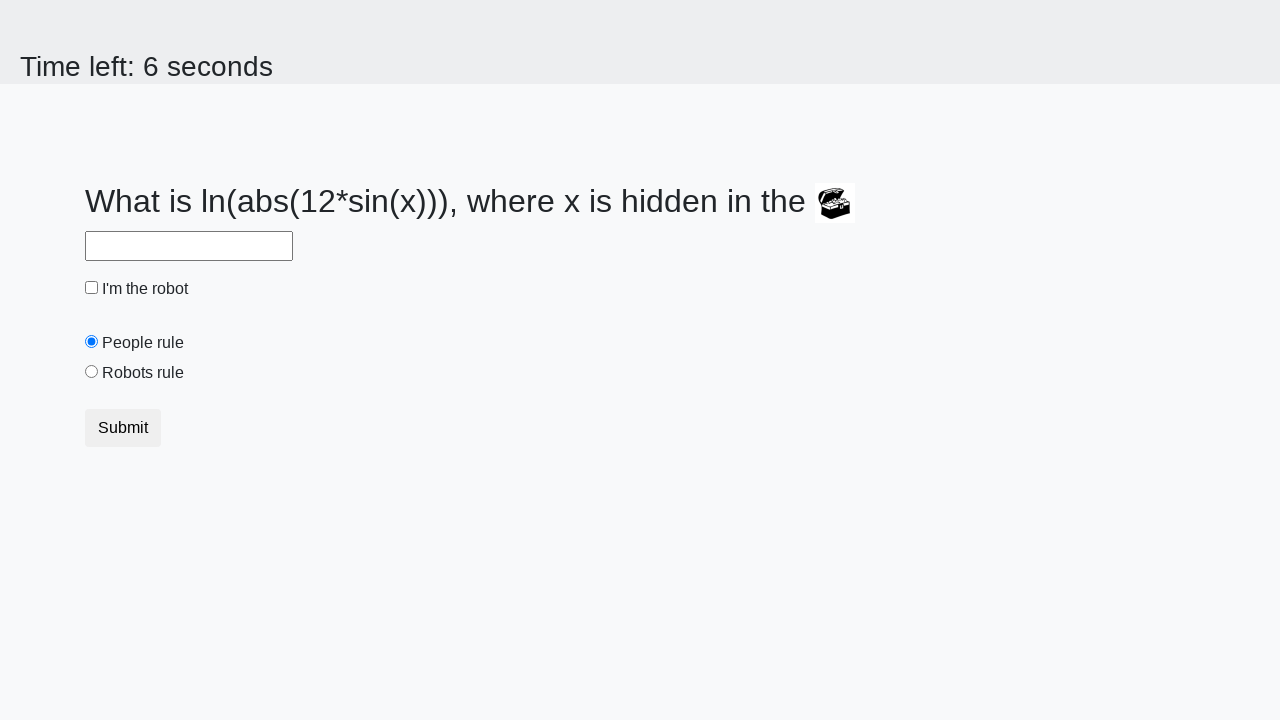

Filled answer field with calculated value on #answer
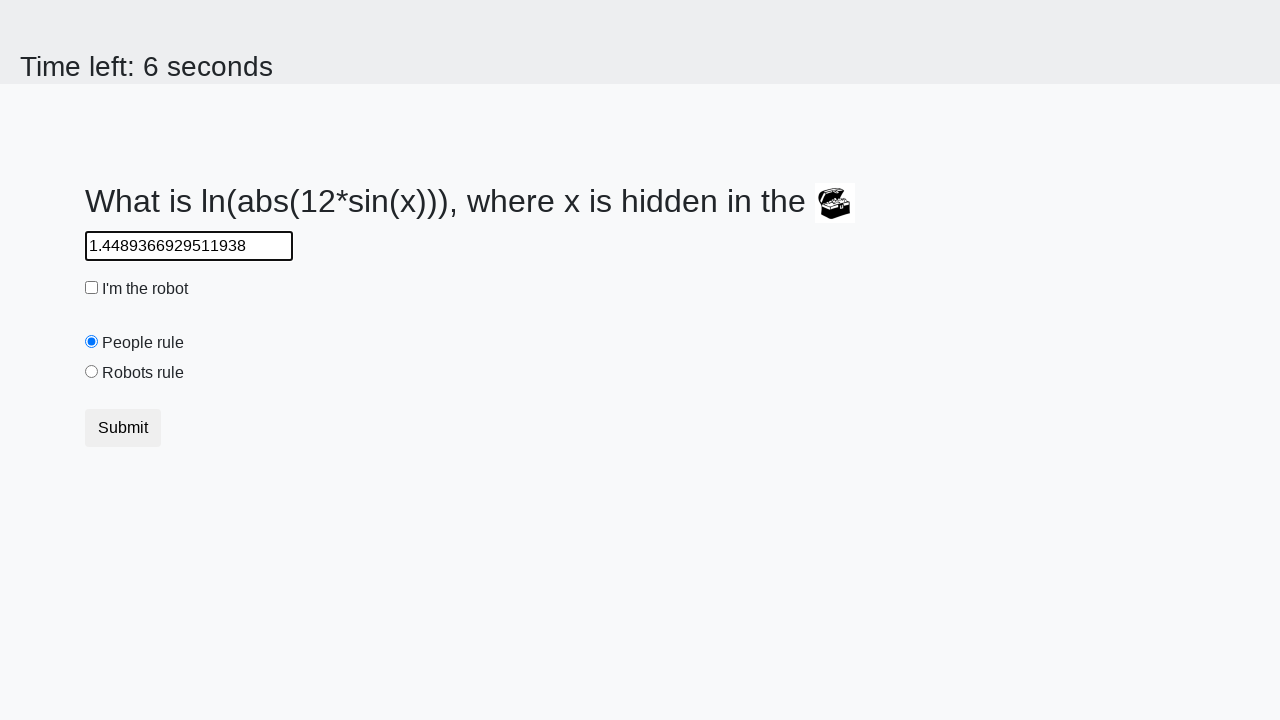

Checked the robot checkbox at (92, 288) on #robotCheckbox
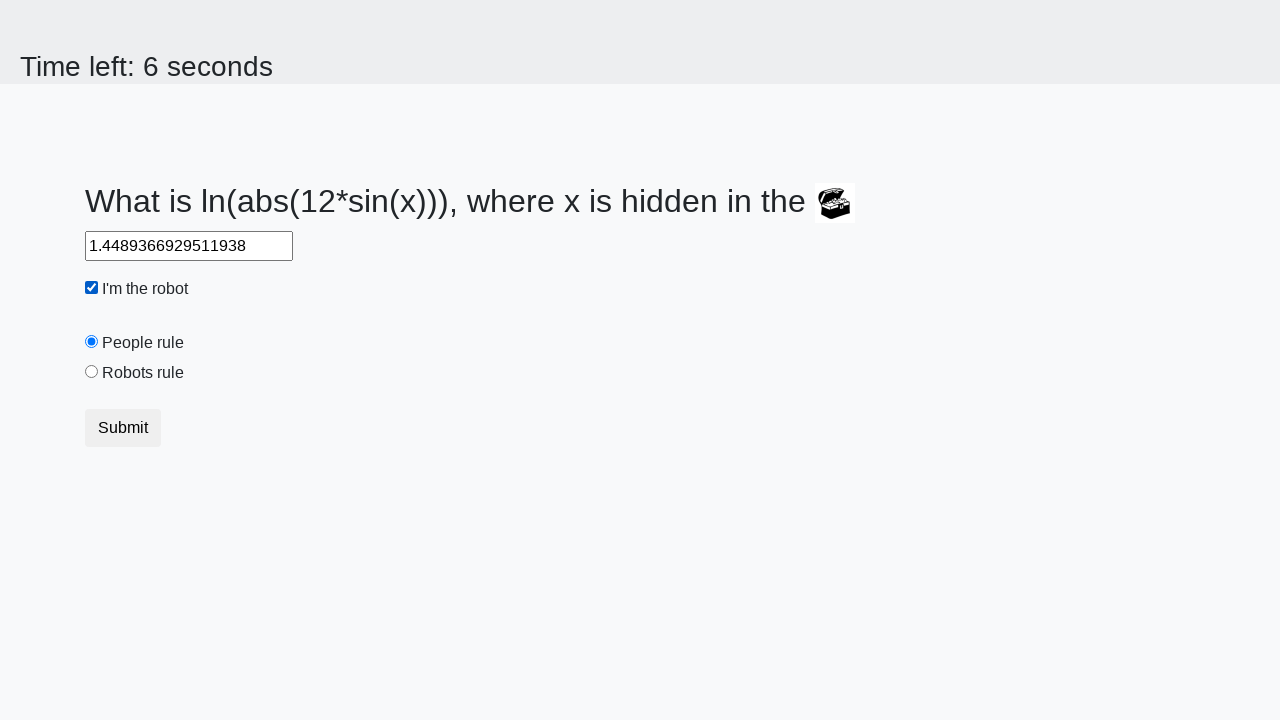

Selected the robots rule radio button at (92, 372) on #robotsRule
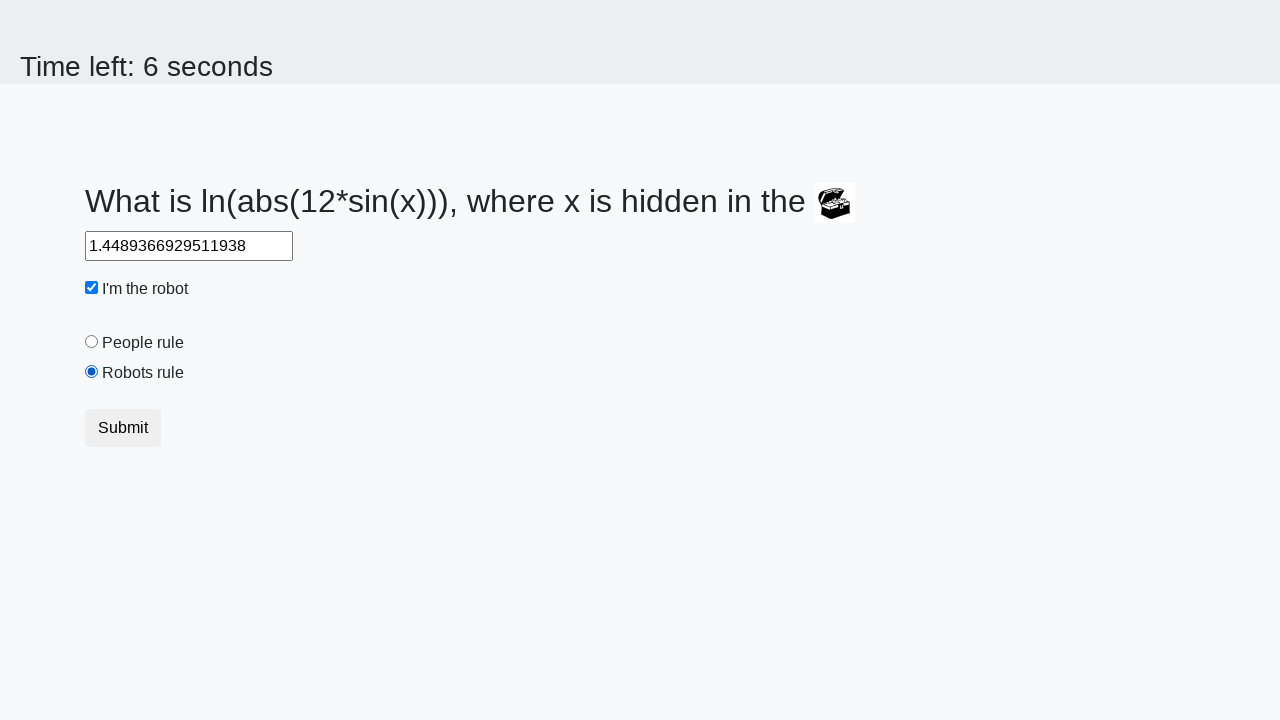

Clicked submit button to submit the form at (123, 428) on button
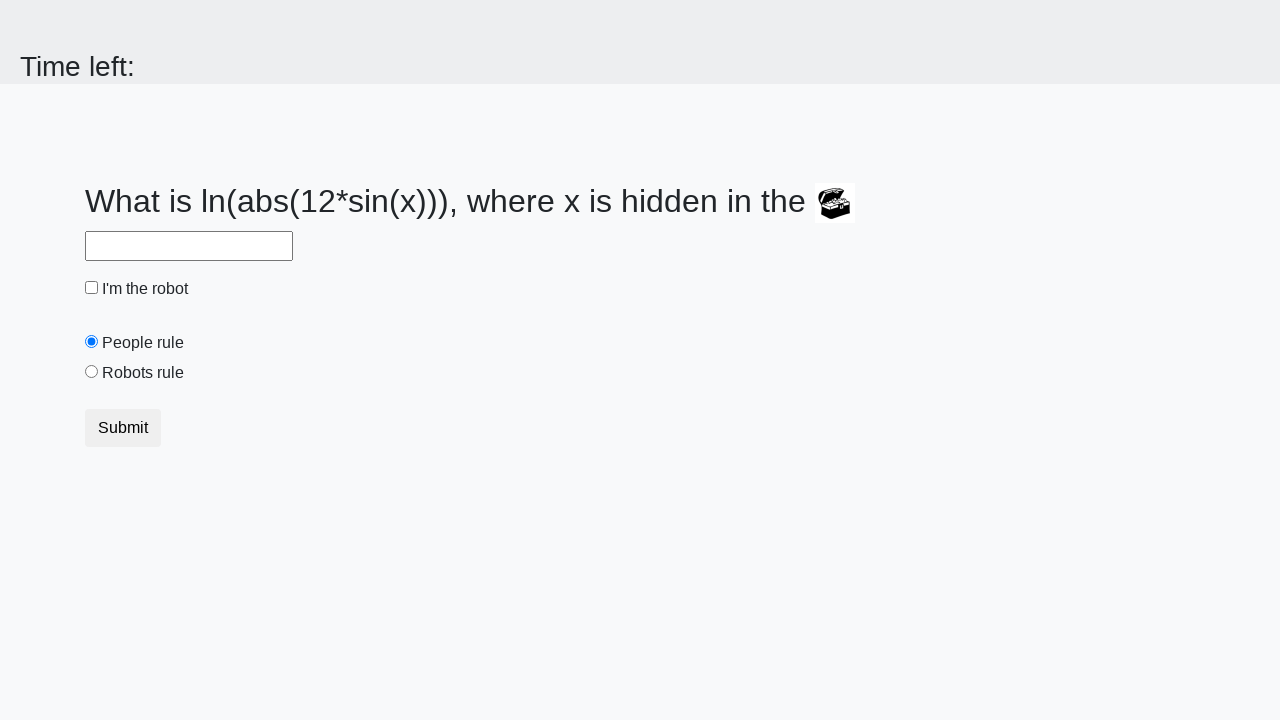

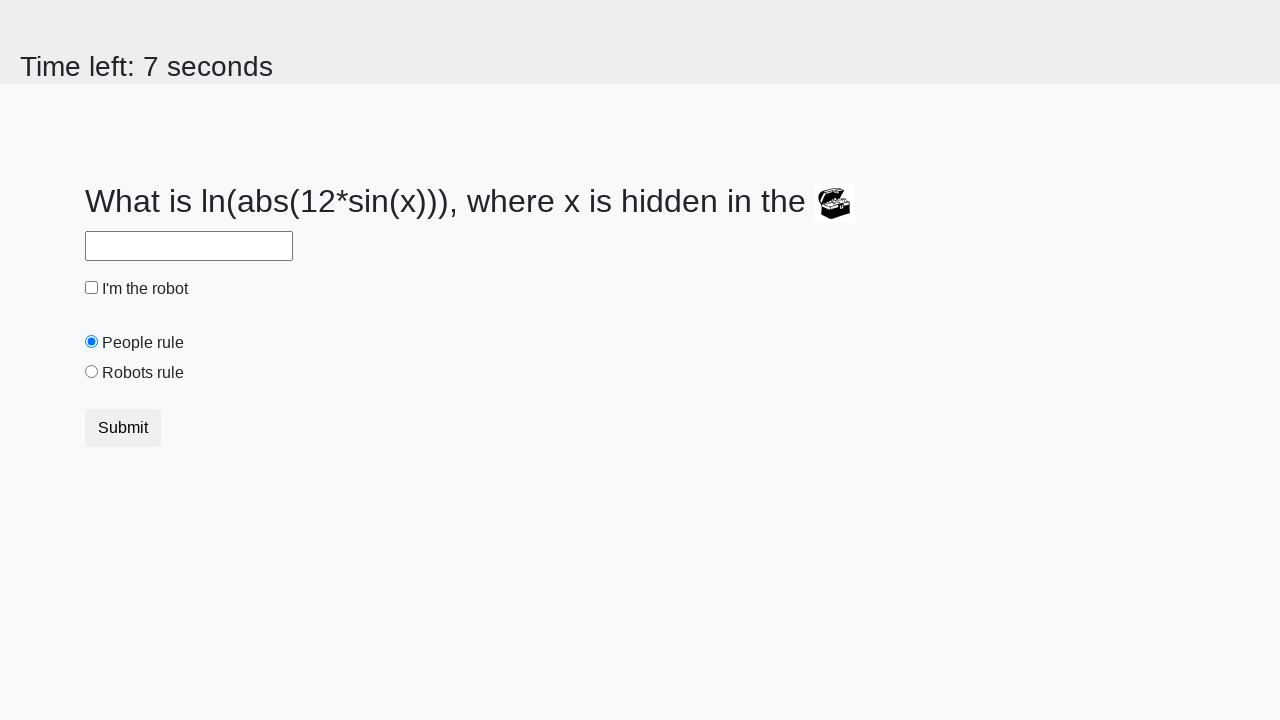